Solves a math problem by reading two numbers from the page, calculating their sum, selecting the result from a dropdown, and submitting the form

Starting URL: http://suninjuly.github.io/selects1.html

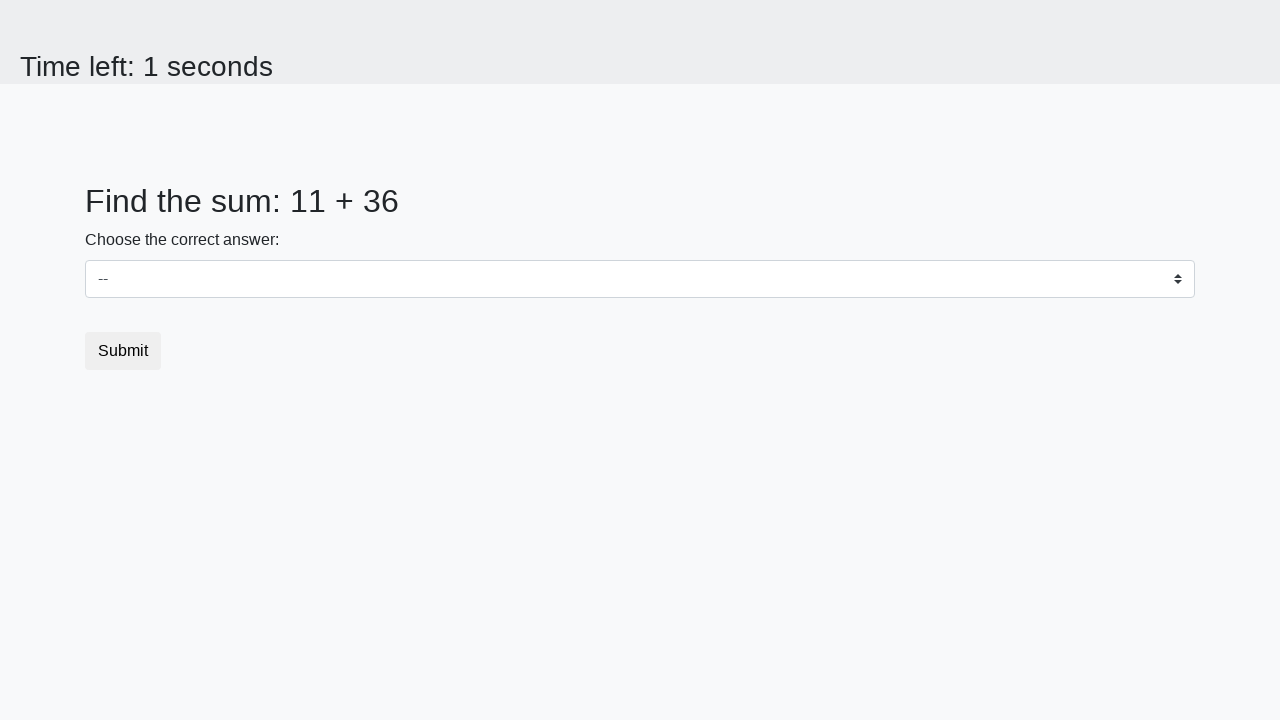

Retrieved first number from #num1 element
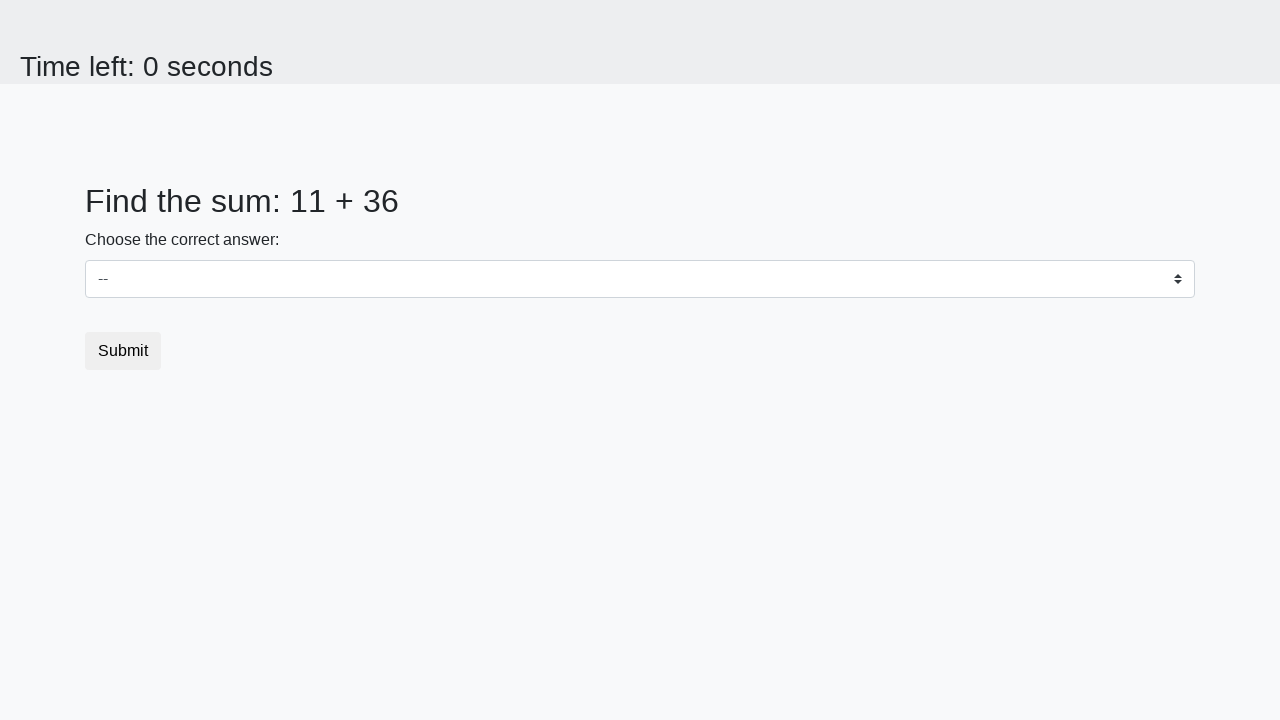

Retrieved second number from #num2 element
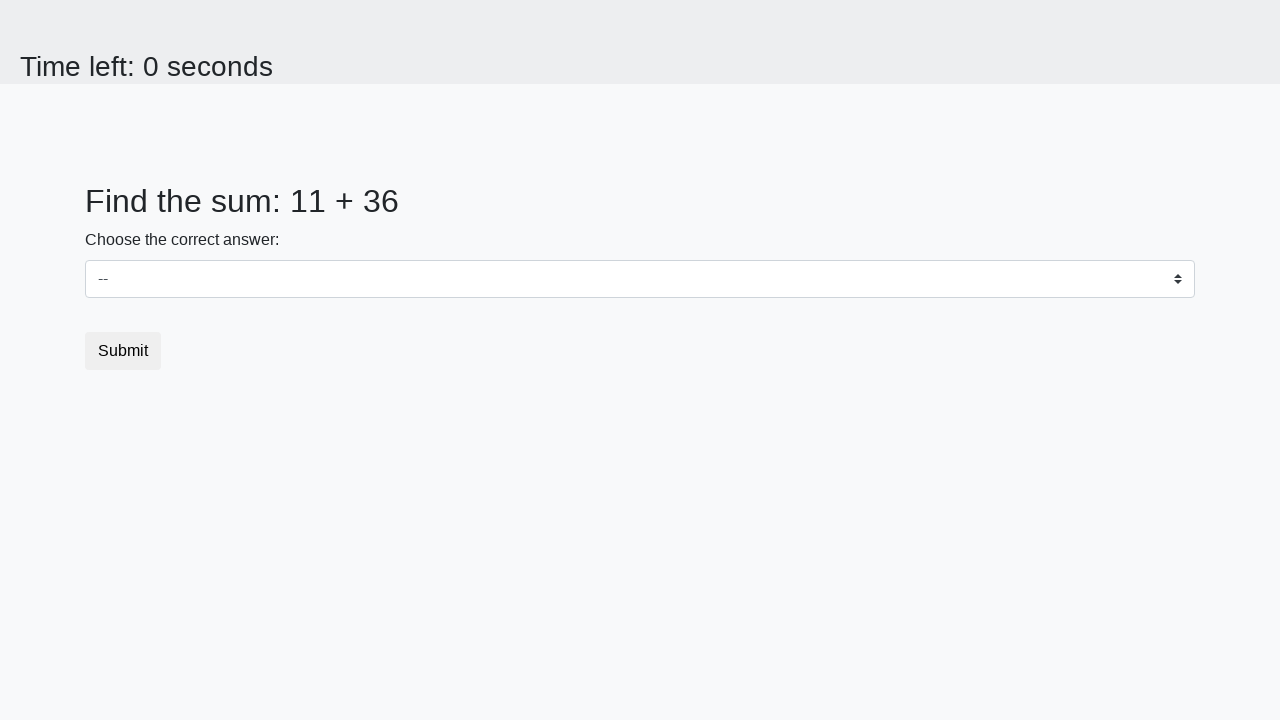

Calculated sum: 11 + 36 = 47
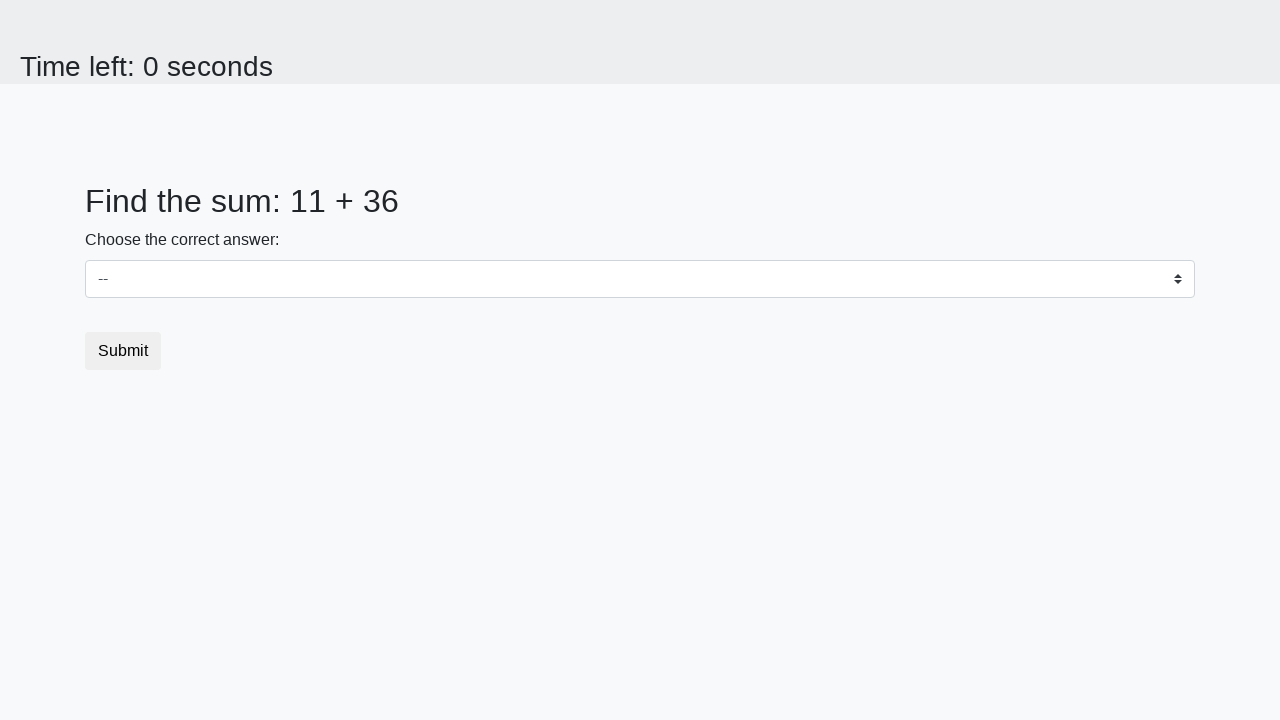

Selected calculated result '47' from dropdown on select
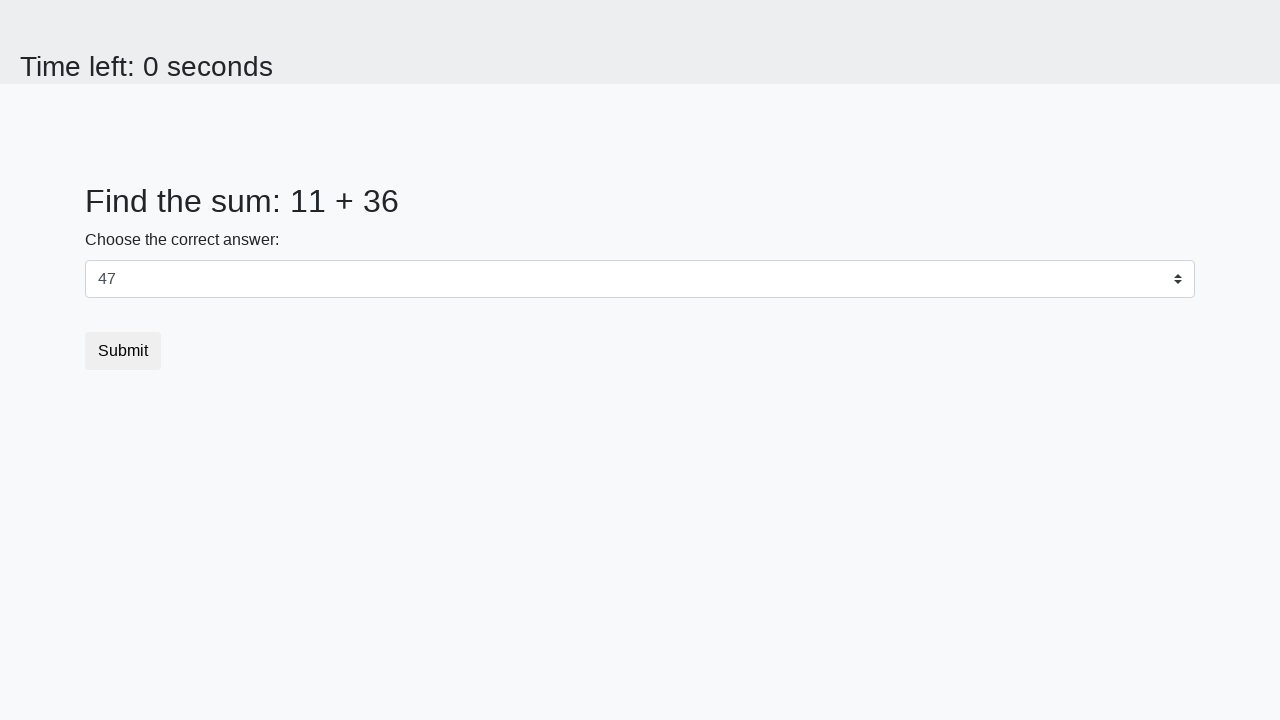

Clicked submit button to submit the form at (123, 351) on button
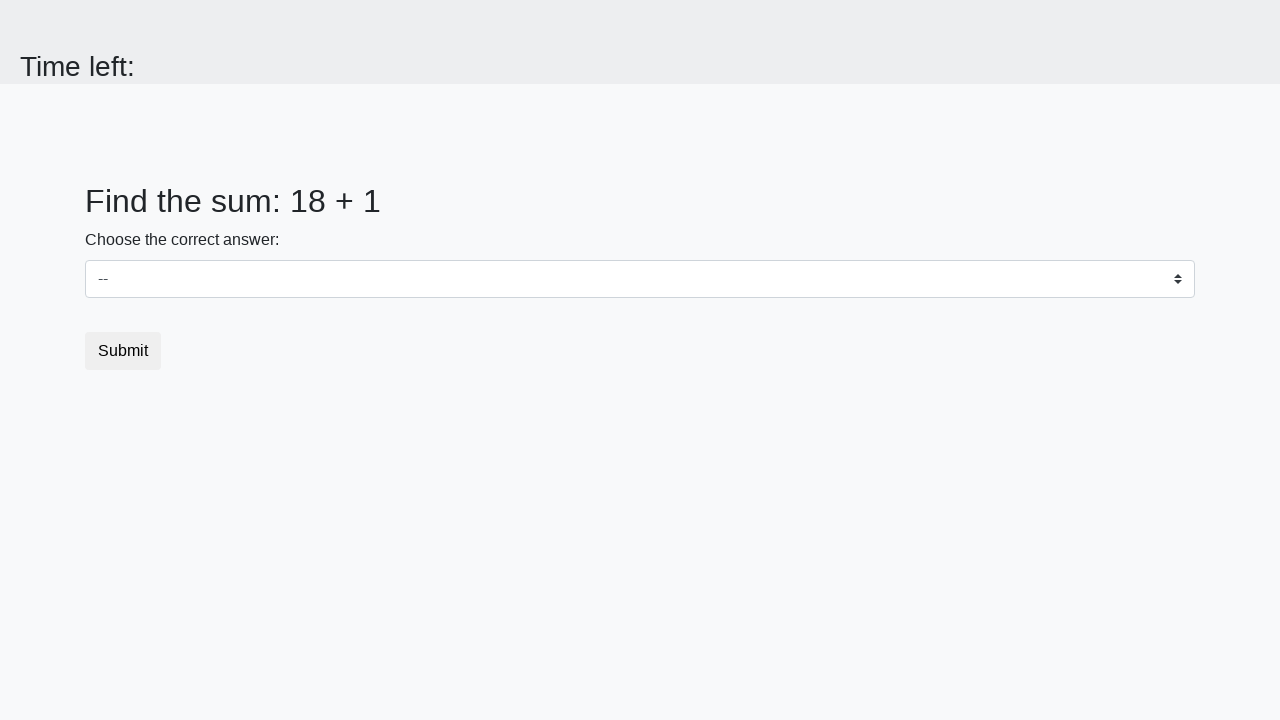

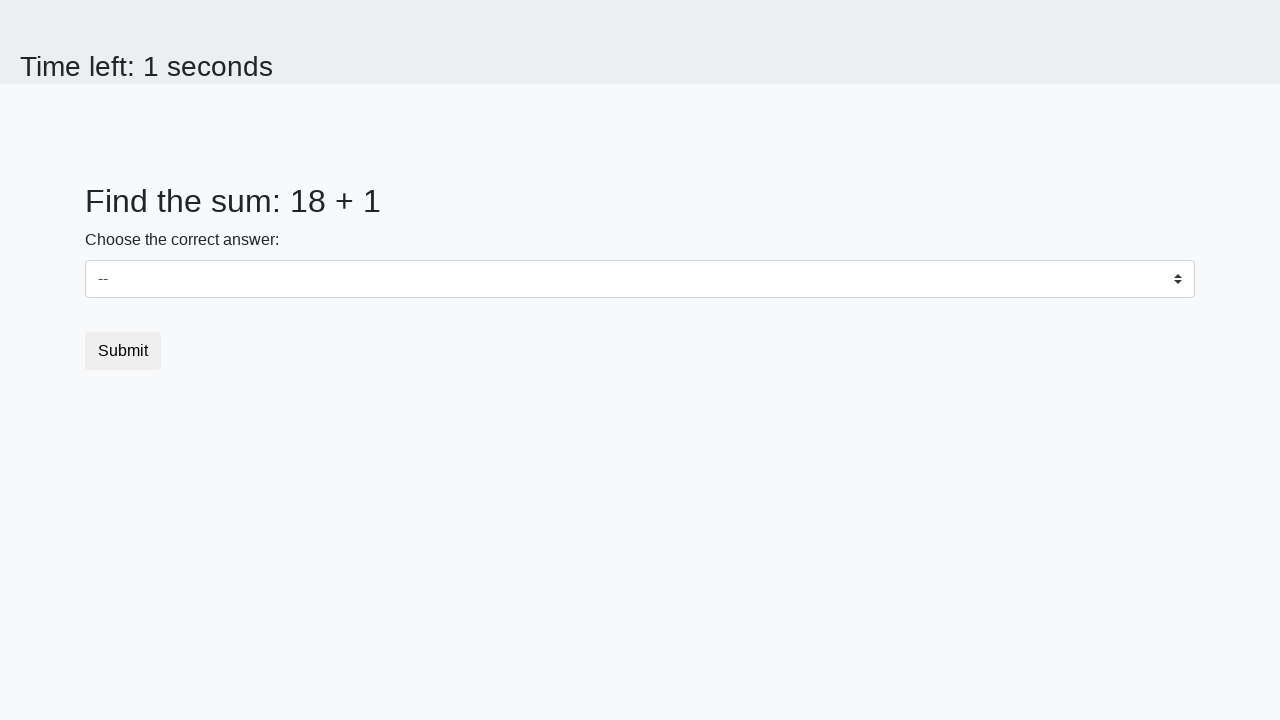